Tests that edits are saved when the input field loses focus (blur event)

Starting URL: https://demo.playwright.dev/todomvc

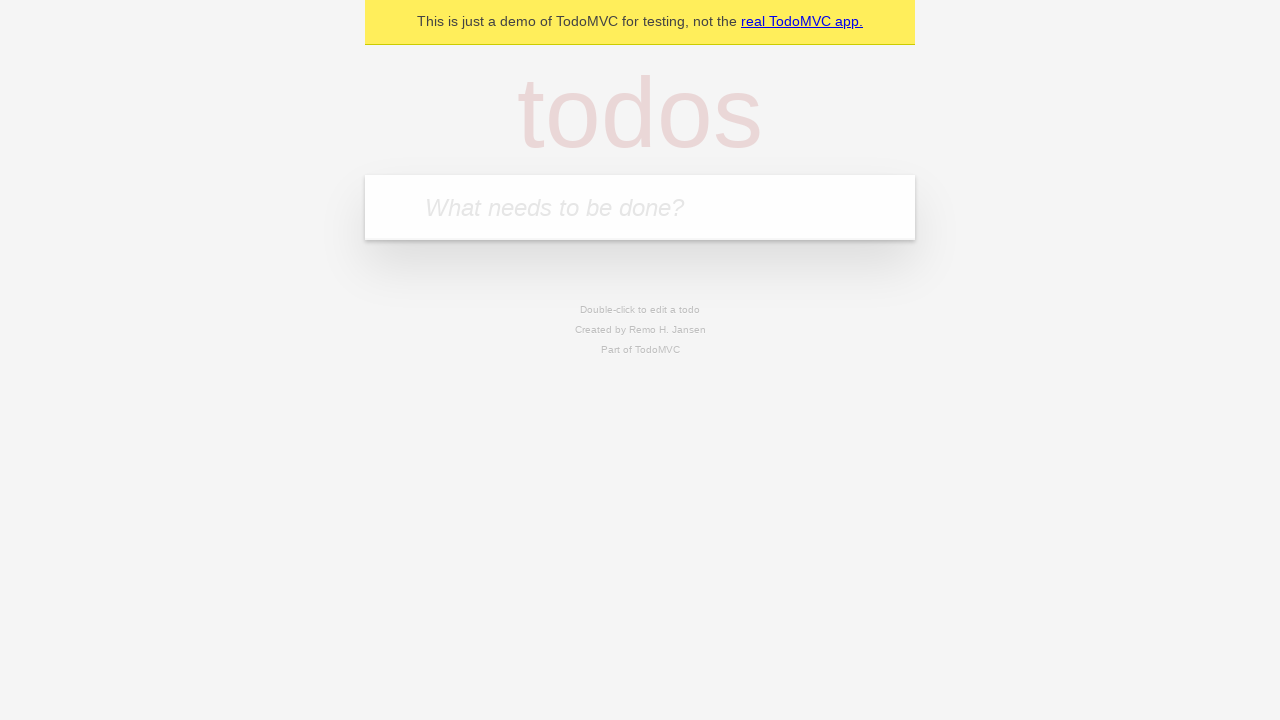

Filled input field with first todo 'buy some cheese' on internal:attr=[placeholder="What needs to be done?"i]
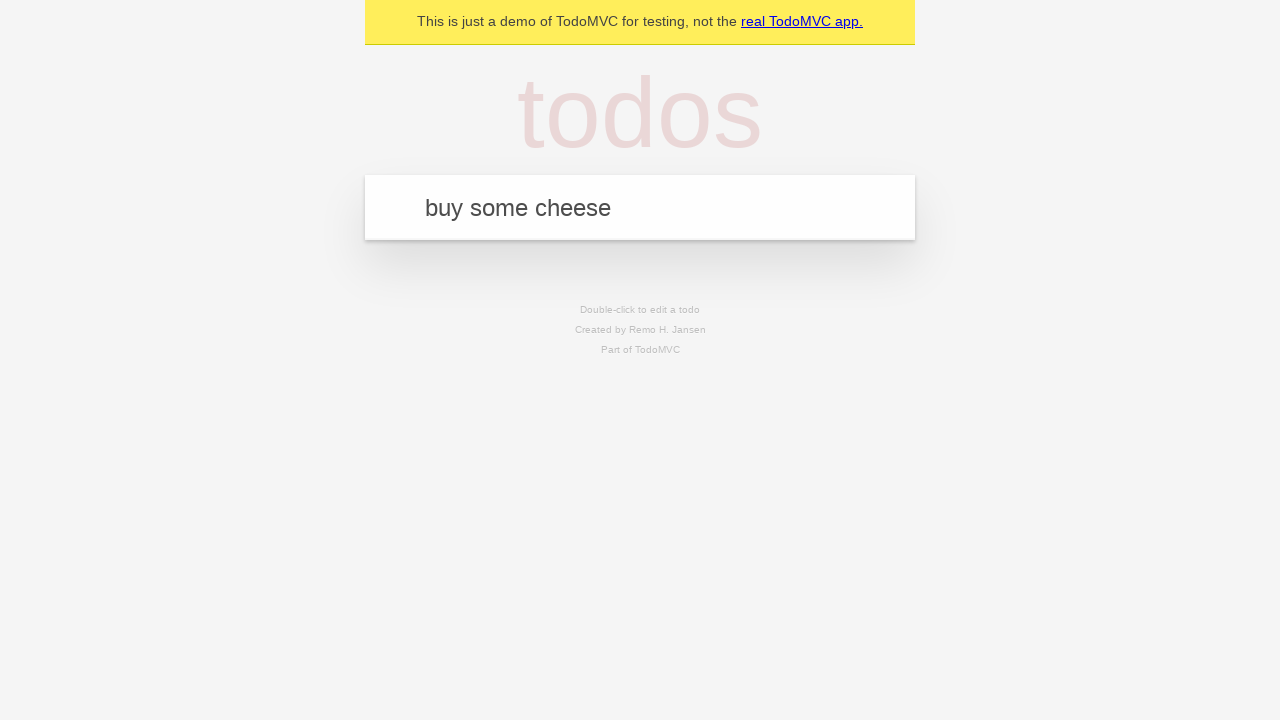

Pressed Enter to create first todo on internal:attr=[placeholder="What needs to be done?"i]
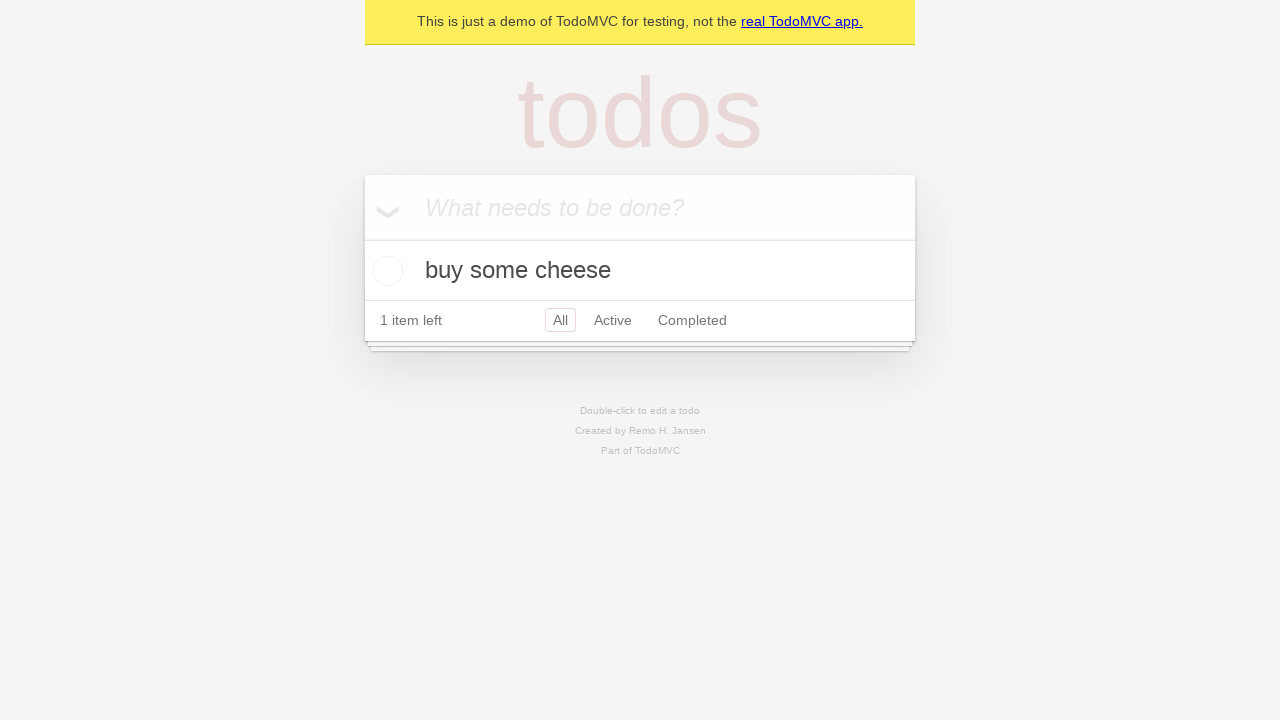

Filled input field with second todo 'feed the cat' on internal:attr=[placeholder="What needs to be done?"i]
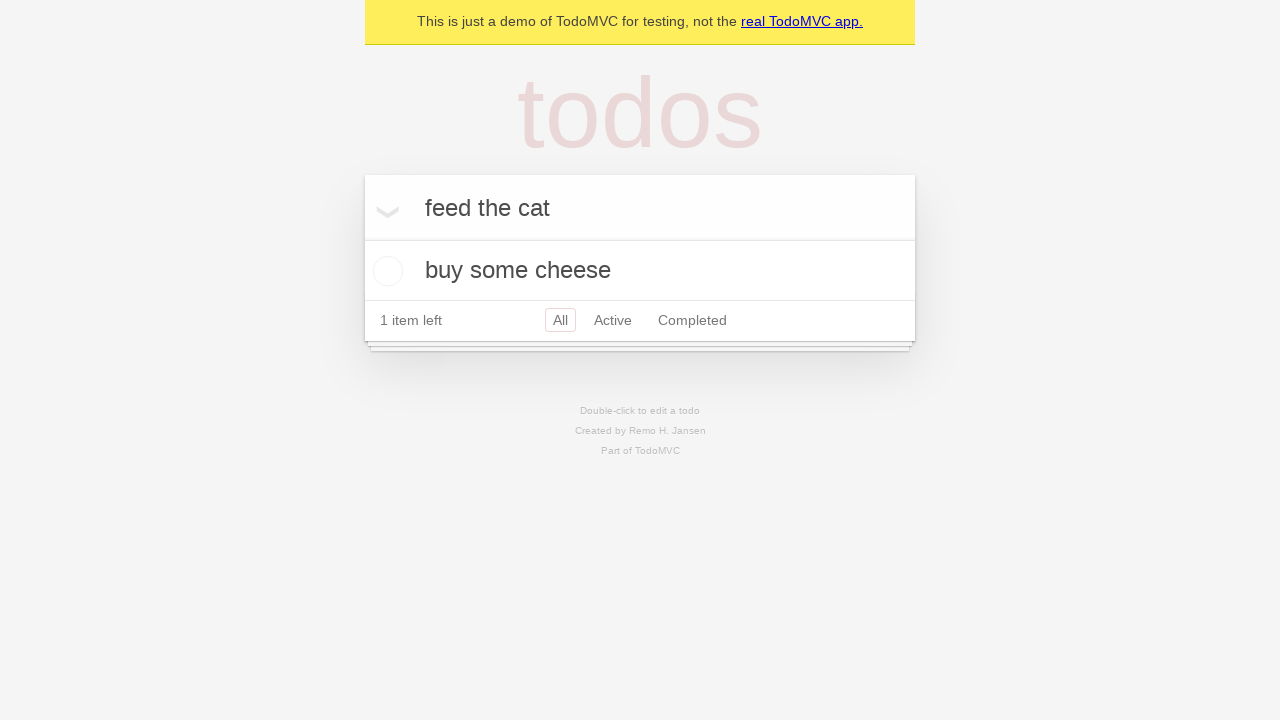

Pressed Enter to create second todo on internal:attr=[placeholder="What needs to be done?"i]
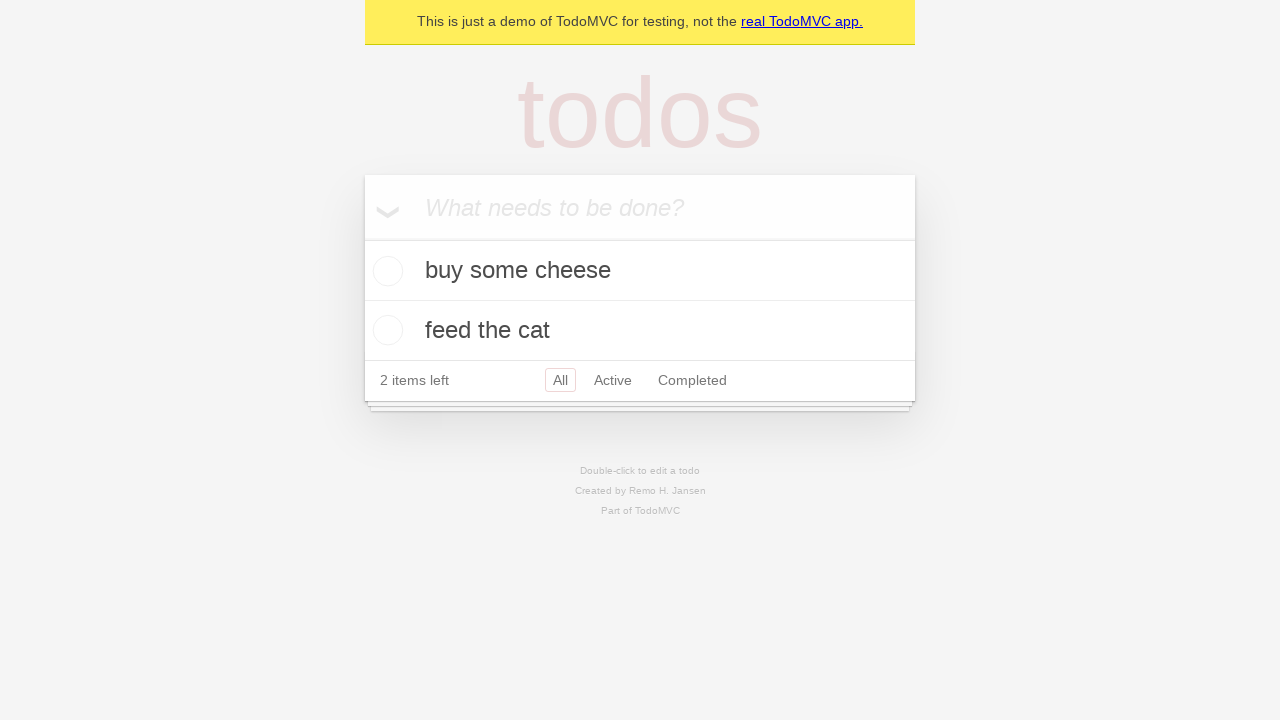

Filled input field with third todo 'book a doctors appointment' on internal:attr=[placeholder="What needs to be done?"i]
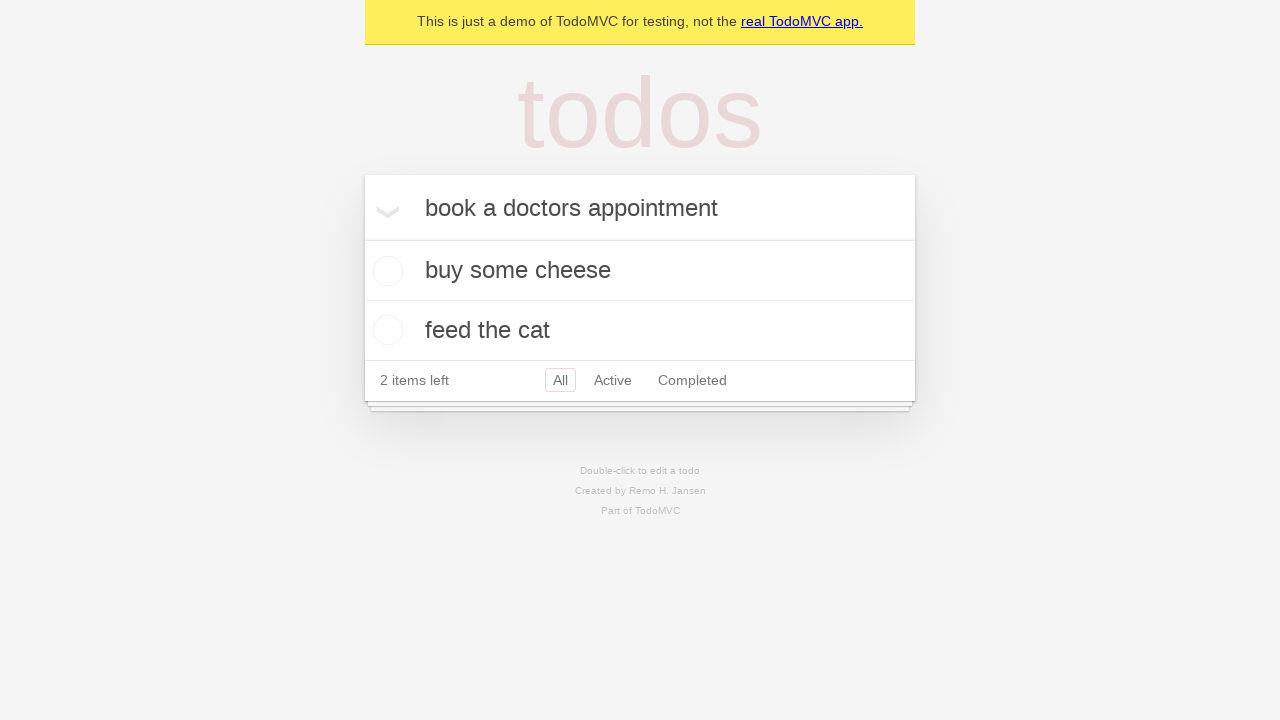

Pressed Enter to create third todo on internal:attr=[placeholder="What needs to be done?"i]
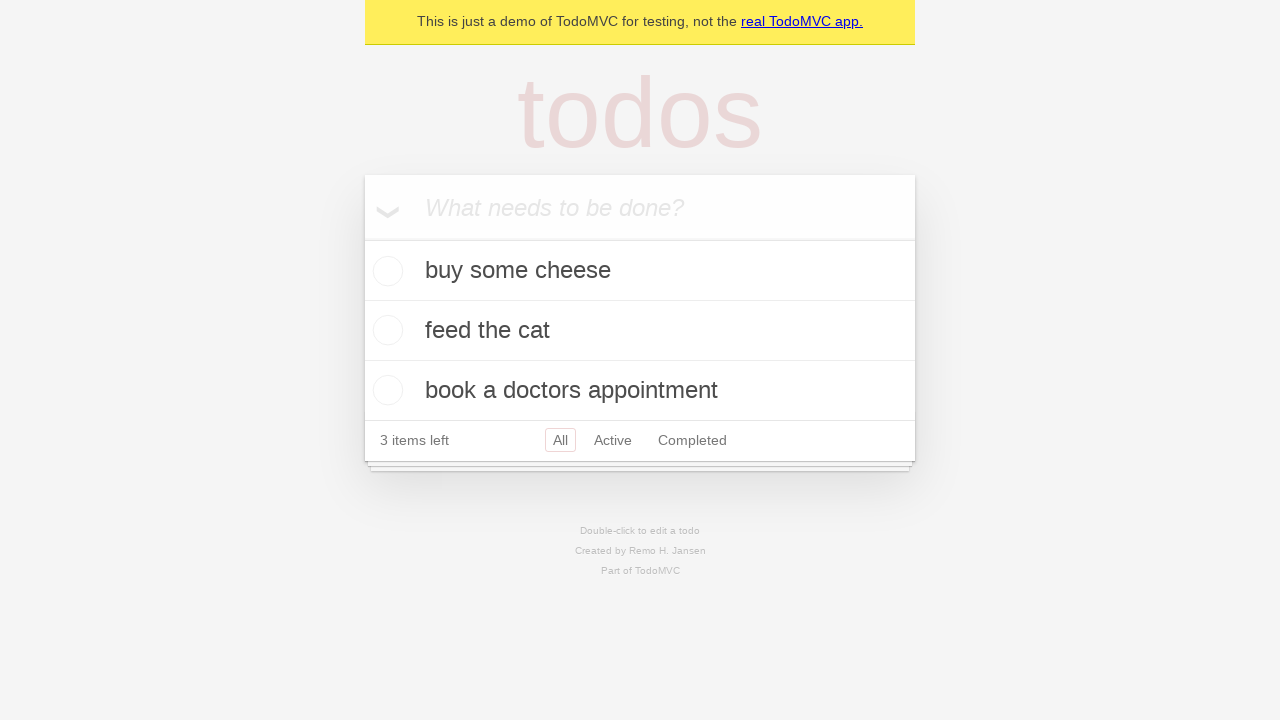

Double-clicked second todo to enter edit mode at (640, 331) on internal:testid=[data-testid="todo-item"s] >> nth=1
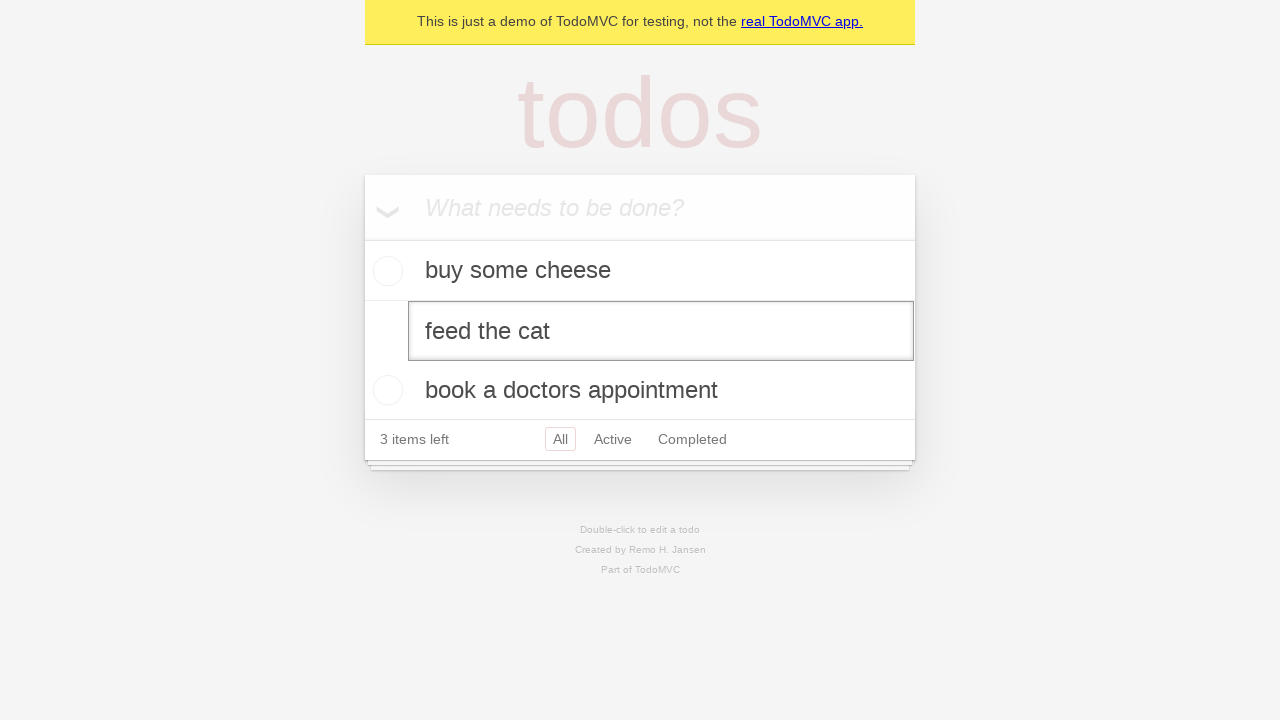

Filled edit textbox with new text 'buy some sausages' on internal:testid=[data-testid="todo-item"s] >> nth=1 >> internal:role=textbox[nam
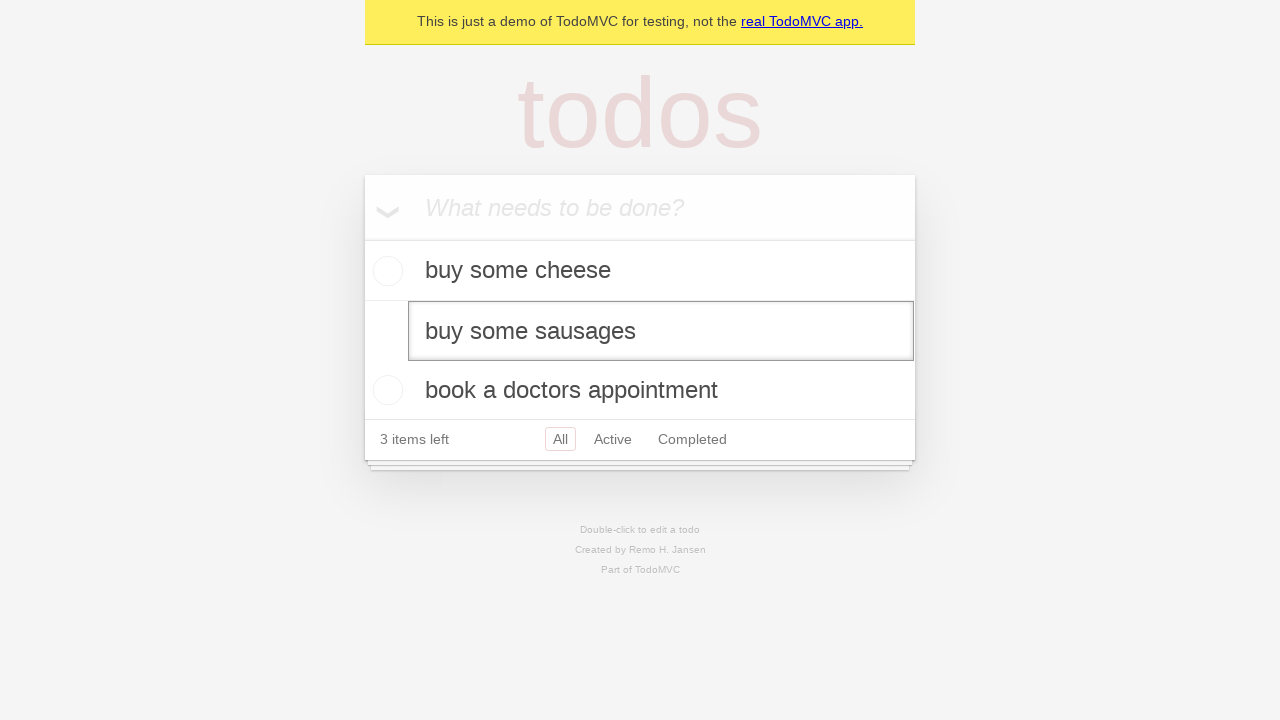

Dispatched blur event on edit textbox to trigger save
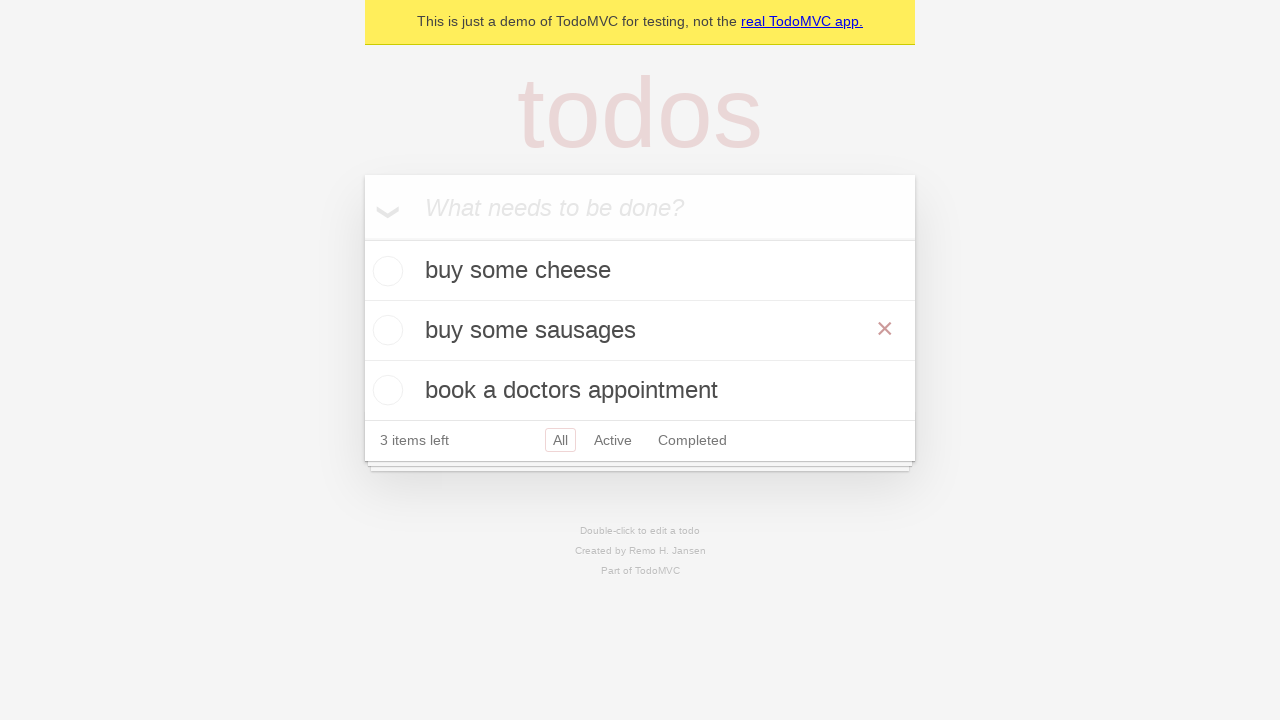

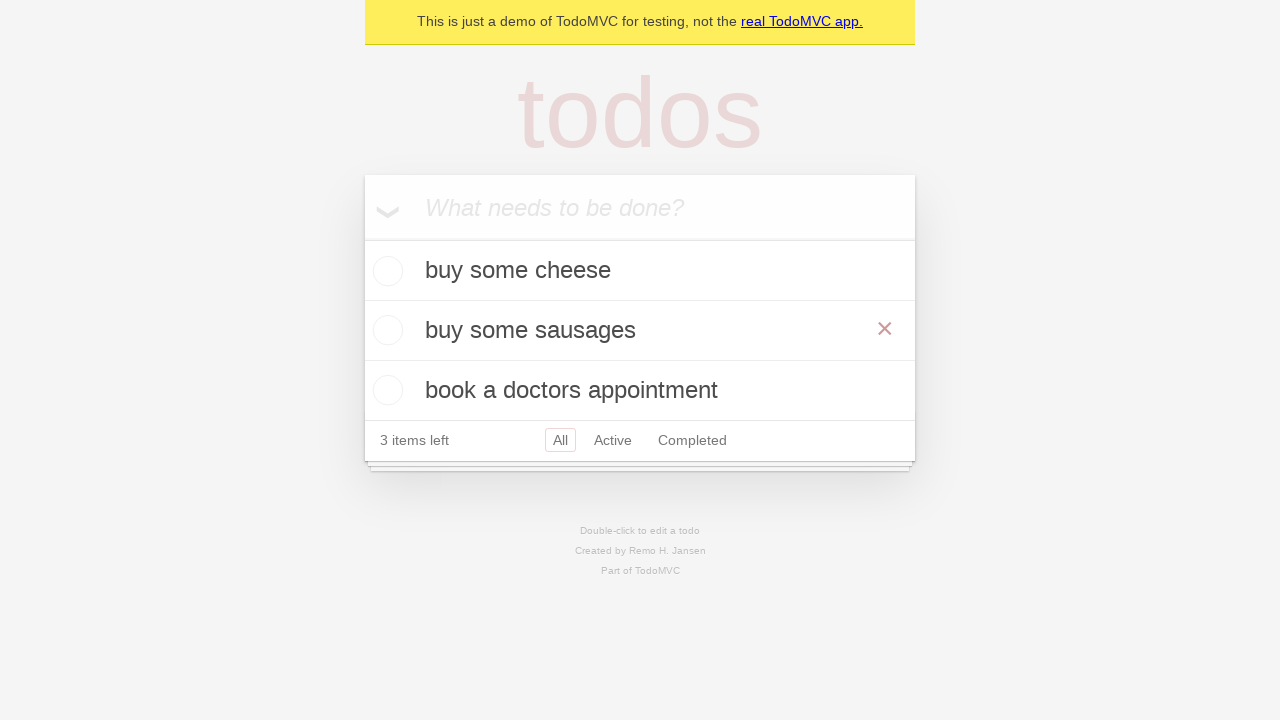